Tests window/tab handling by opening a new tab and switching between windows

Starting URL: https://demo.automationtesting.in/Windows.html

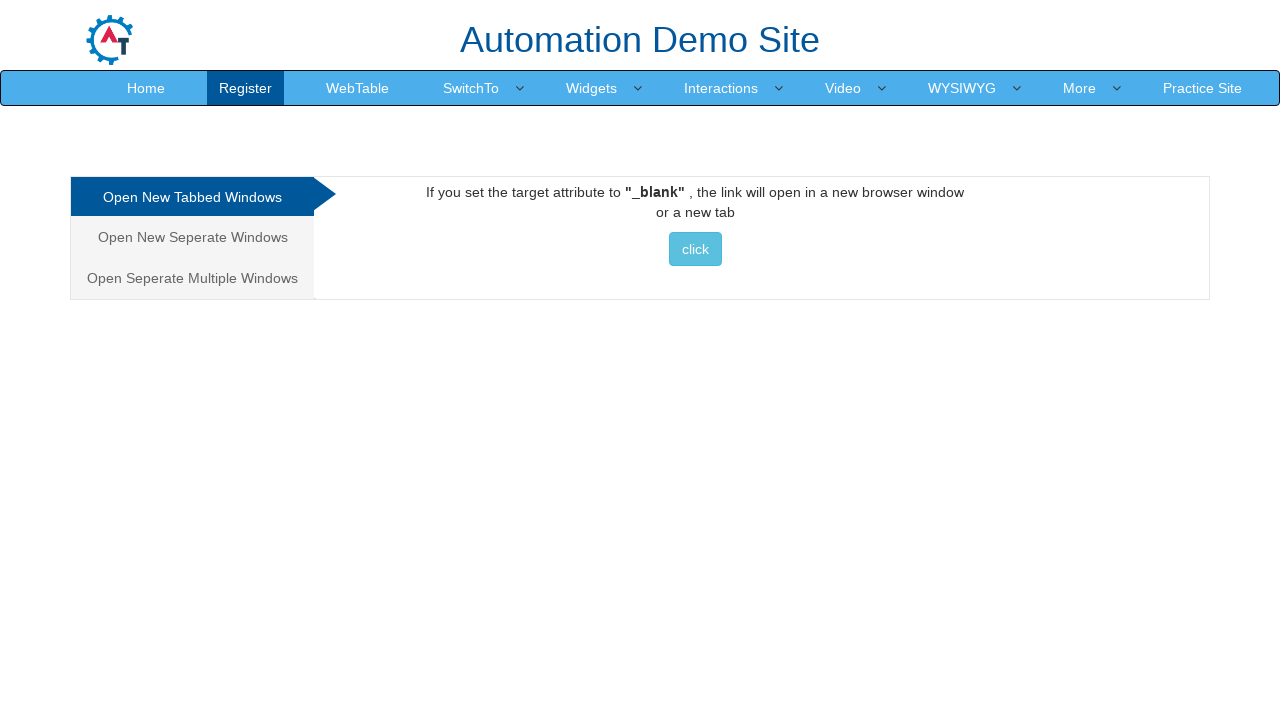

Clicked button to open new tab with selenium.dev at (695, 249) on xpath=//a[@href='http://www.selenium.dev']//button[@class='btn btn-info'][normal
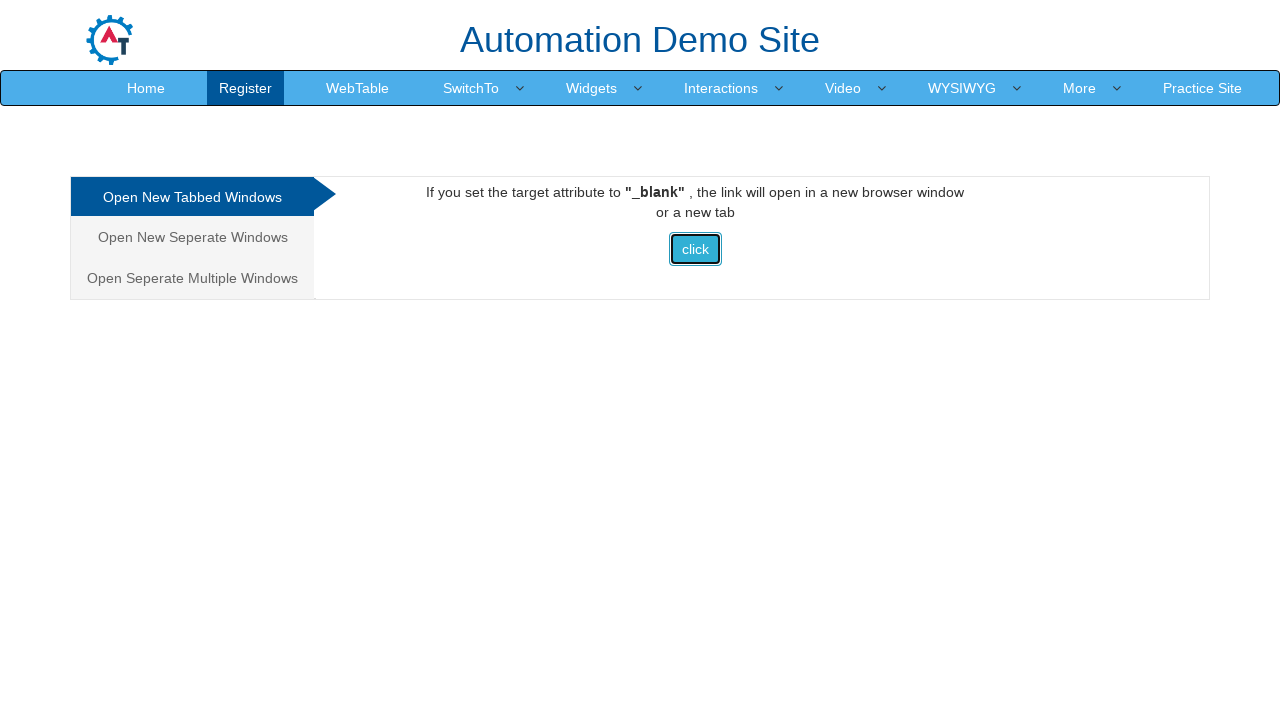

New tab popup opened
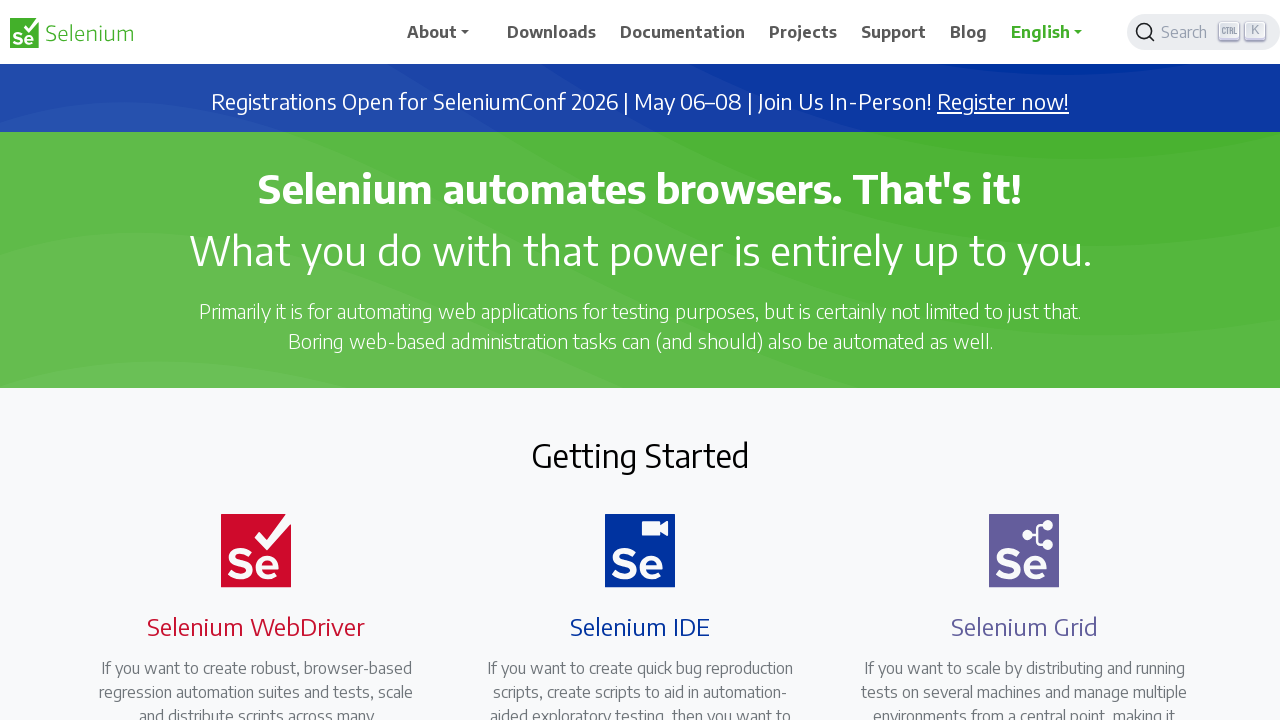

New tab page loaded completely
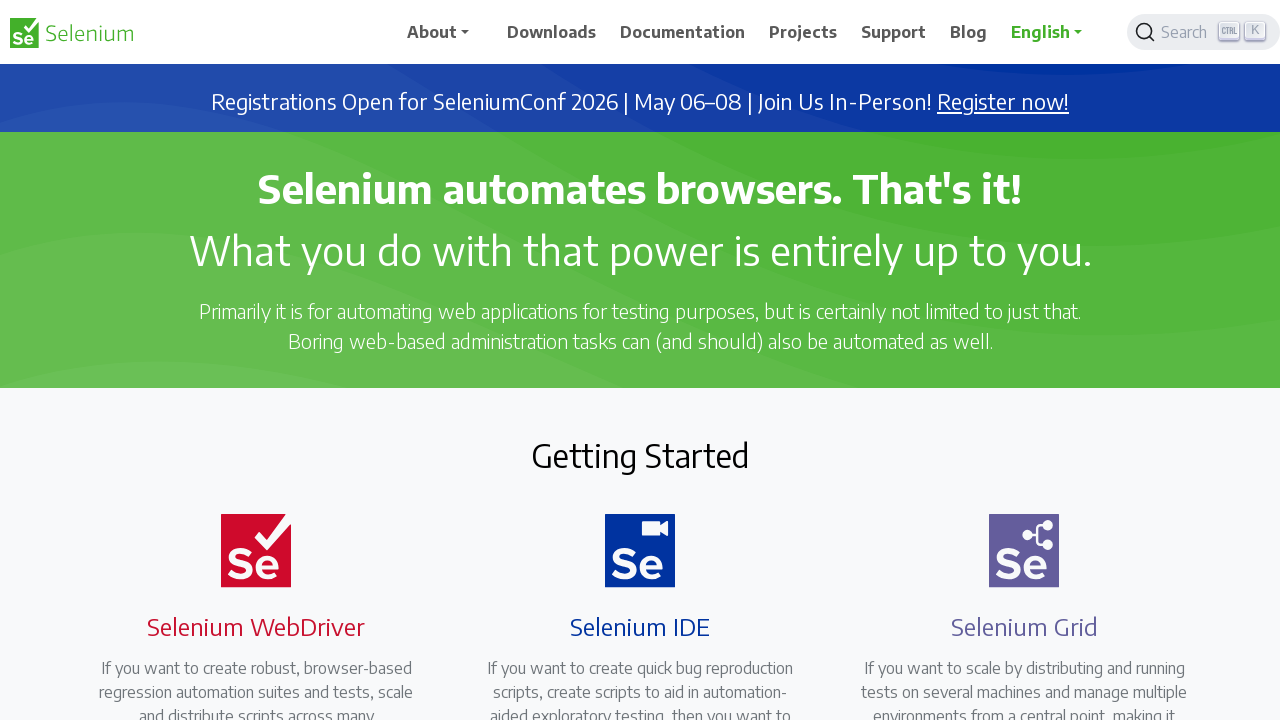

Closed the new tab and returned to original window
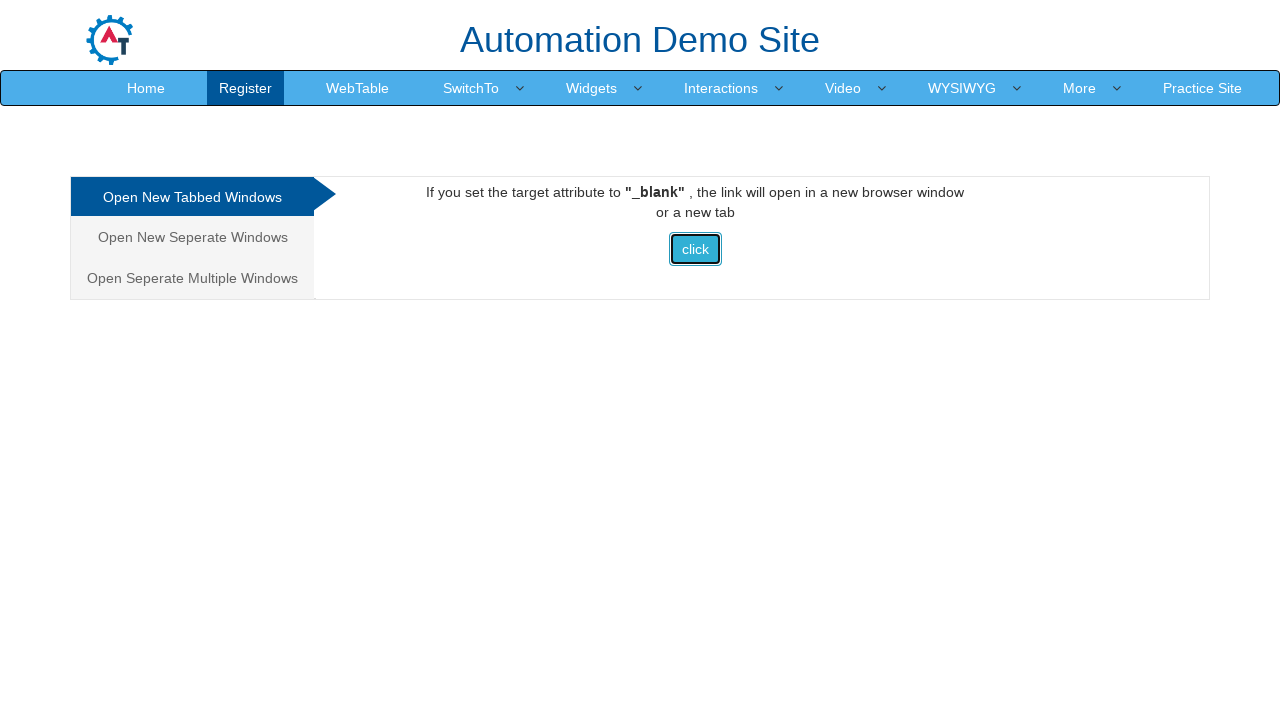

Clicked on 'Open New Seperate Windows' link at (192, 237) on xpath=//a[normalize-space()='Open New Seperate Windows']
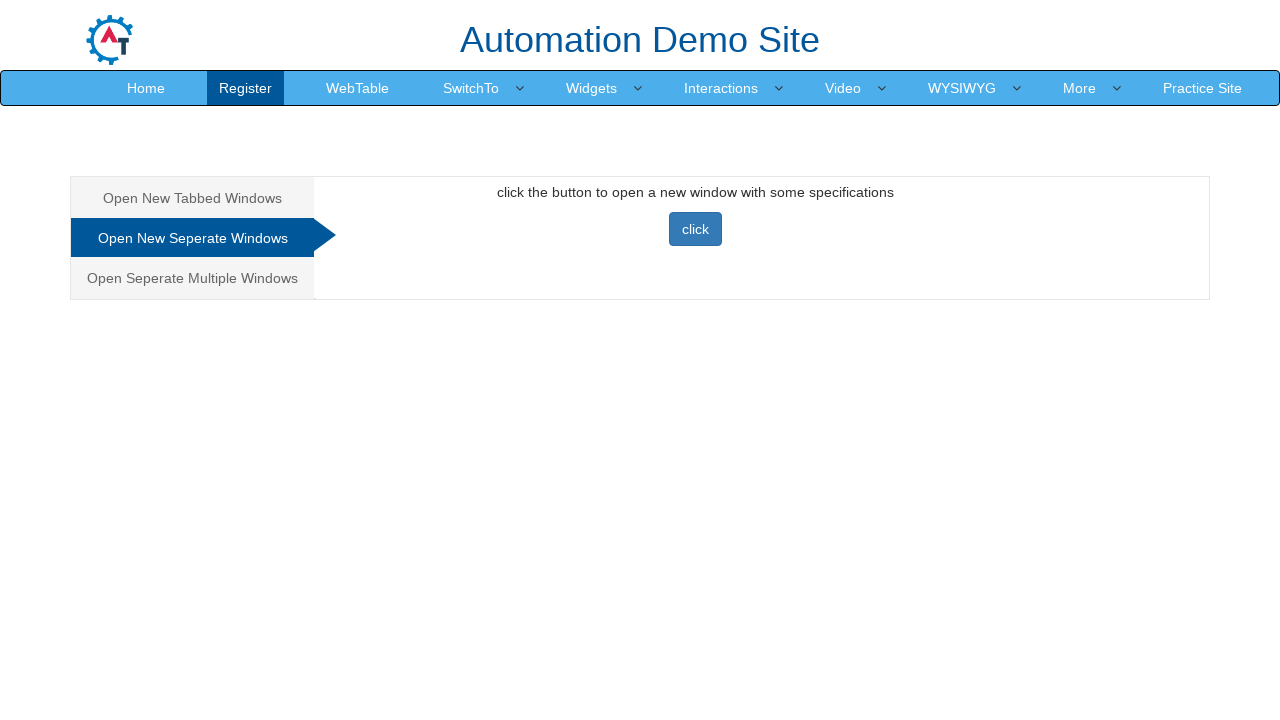

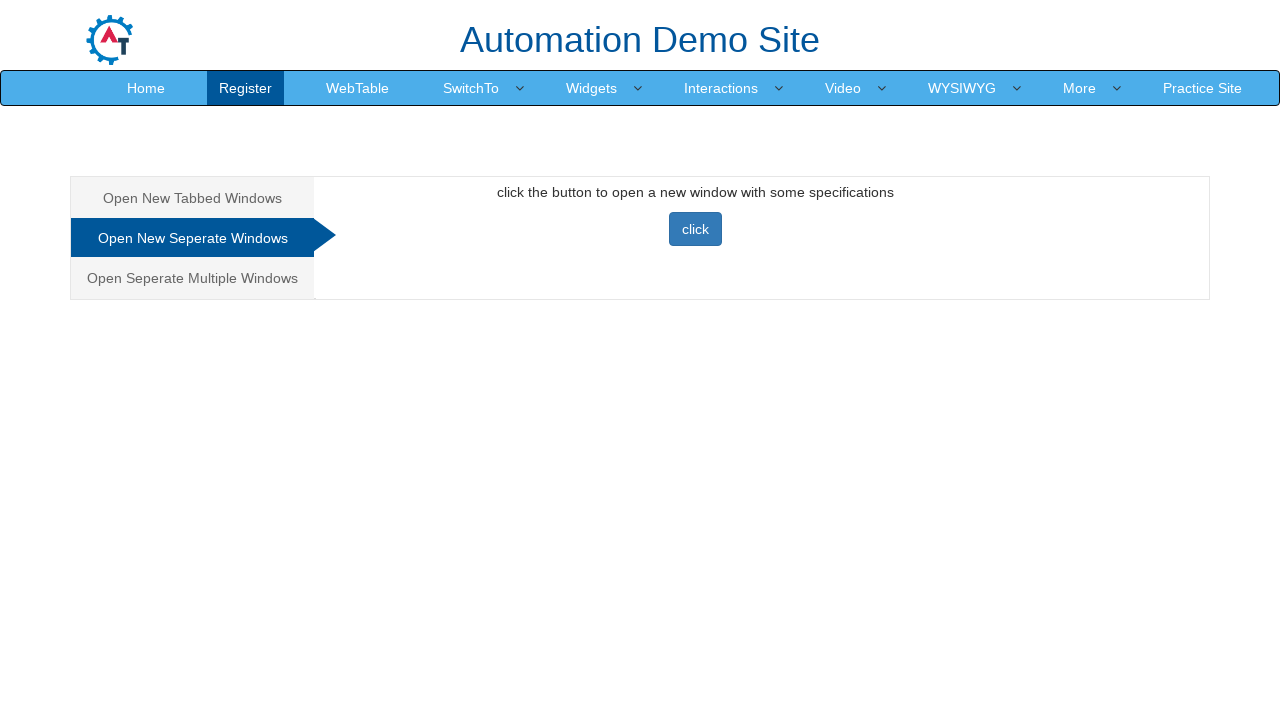